Tests multiple window handling by opening a child window, switching to it, and switching back to parent

Starting URL: http://omayo.blogspot.com/

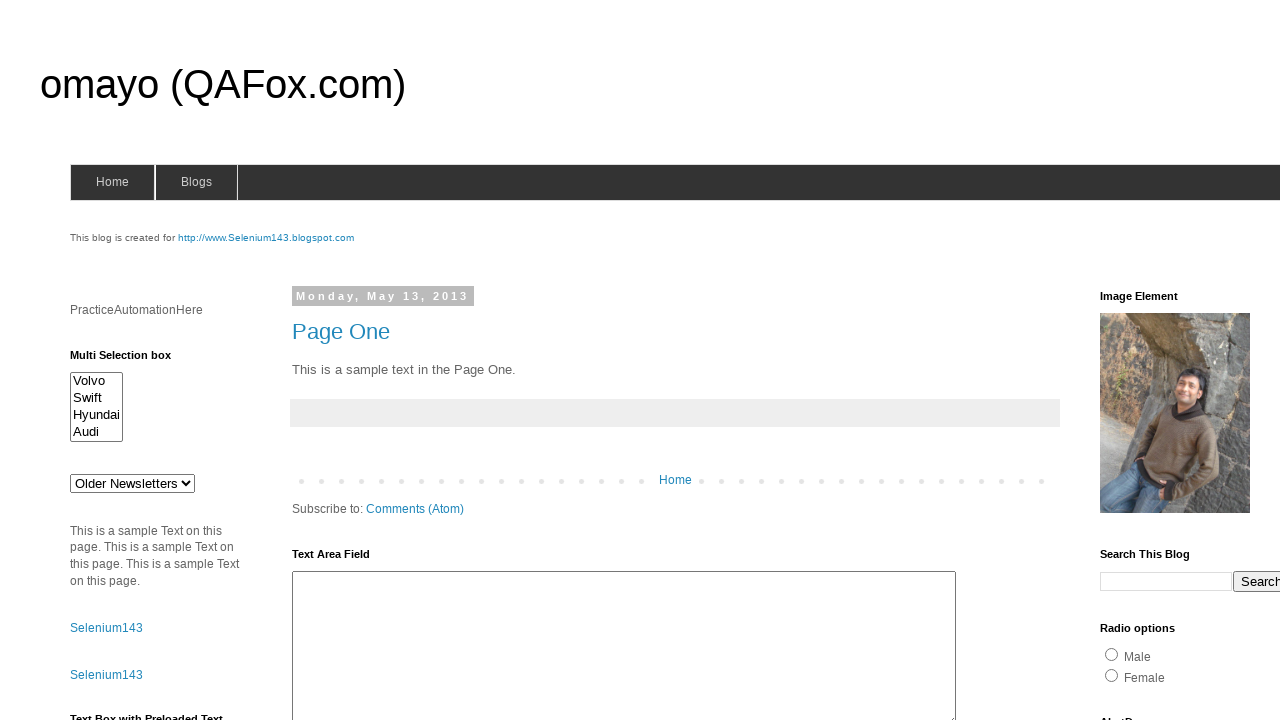

Clicked link to open child window at (132, 360) on #HTML37 > div:nth-child(2) > p:nth-child(2) > a:nth-child(1)
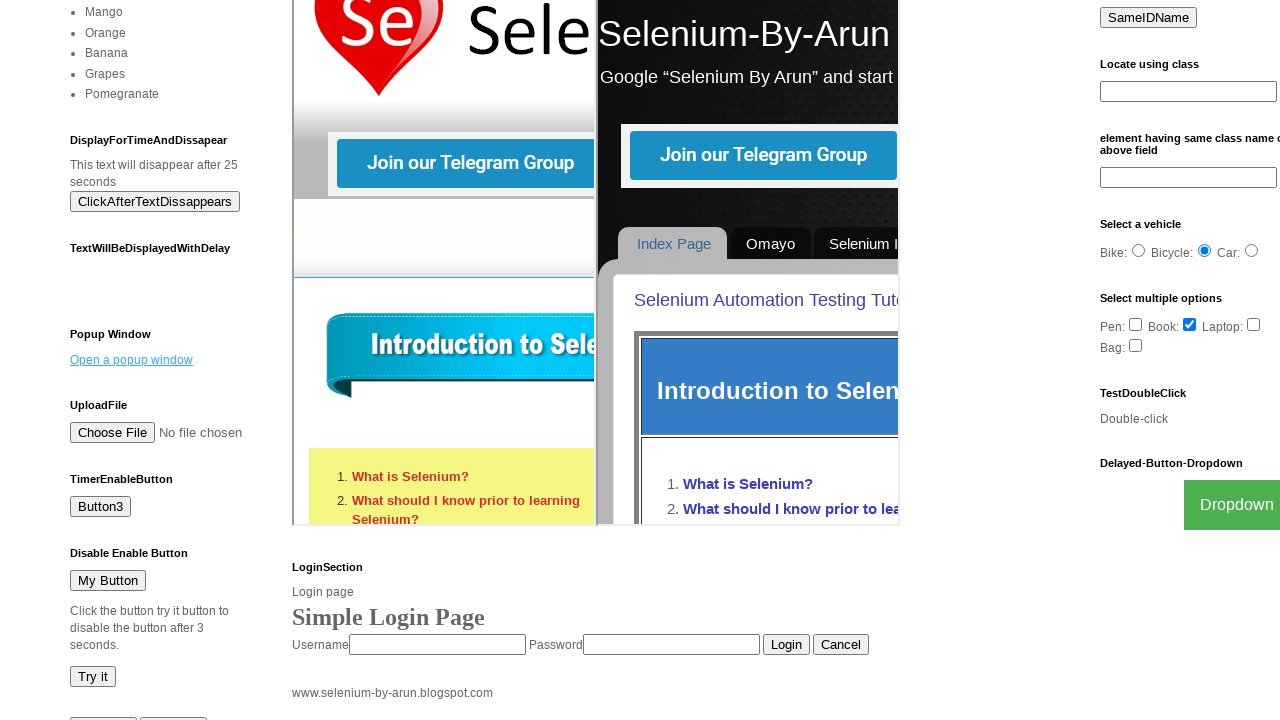

Child window opened and captured
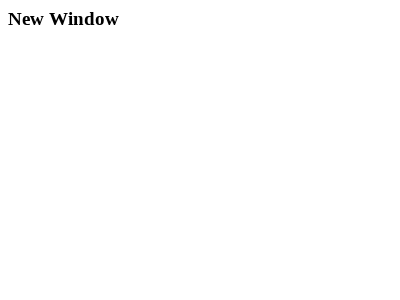

Child window fully loaded
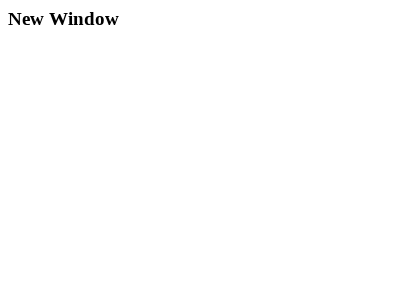

Ready to interact with parent window
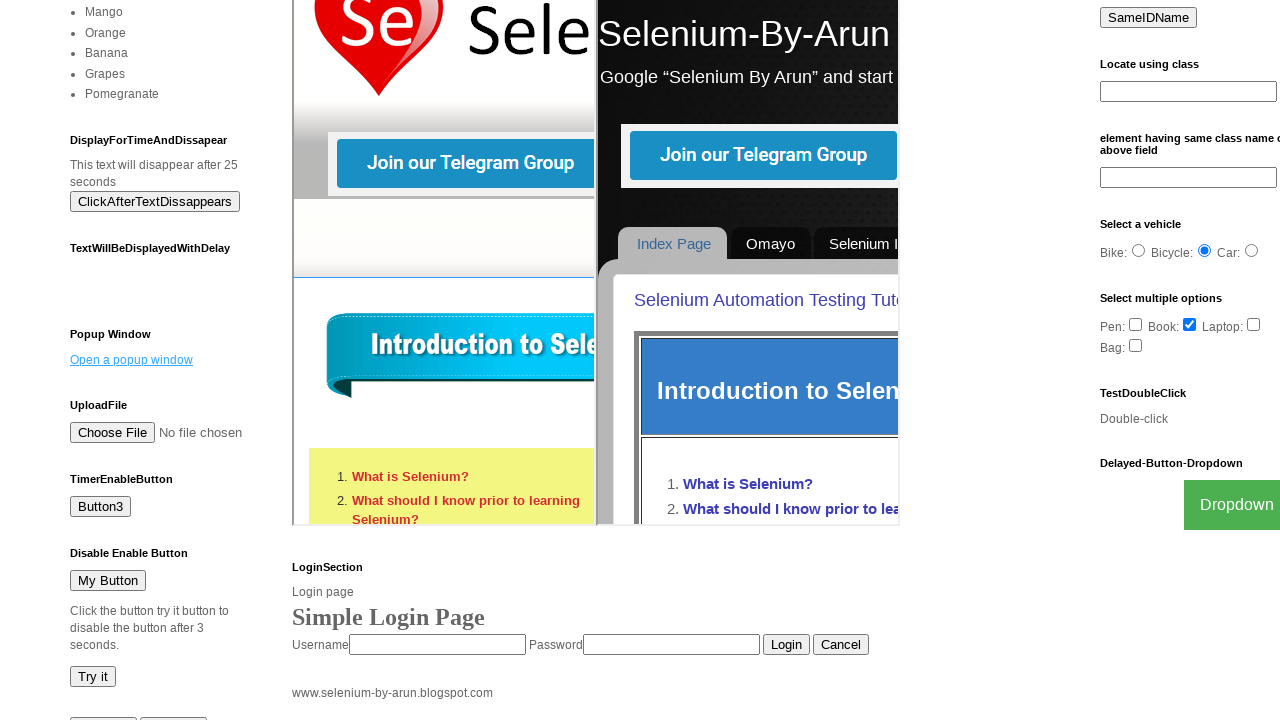

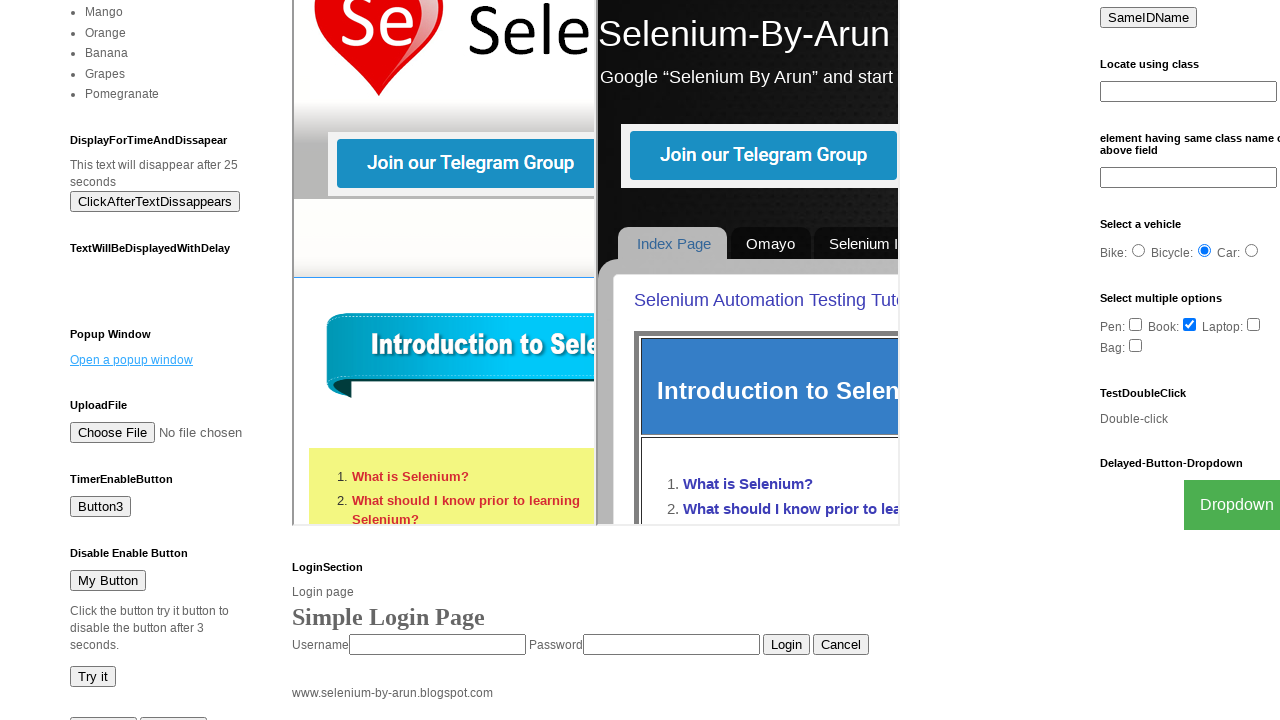